Tests dynamic loading page by clicking start button and verifying "Hello World!" text appears

Starting URL: http://the-internet.herokuapp.com/dynamic_loading/2

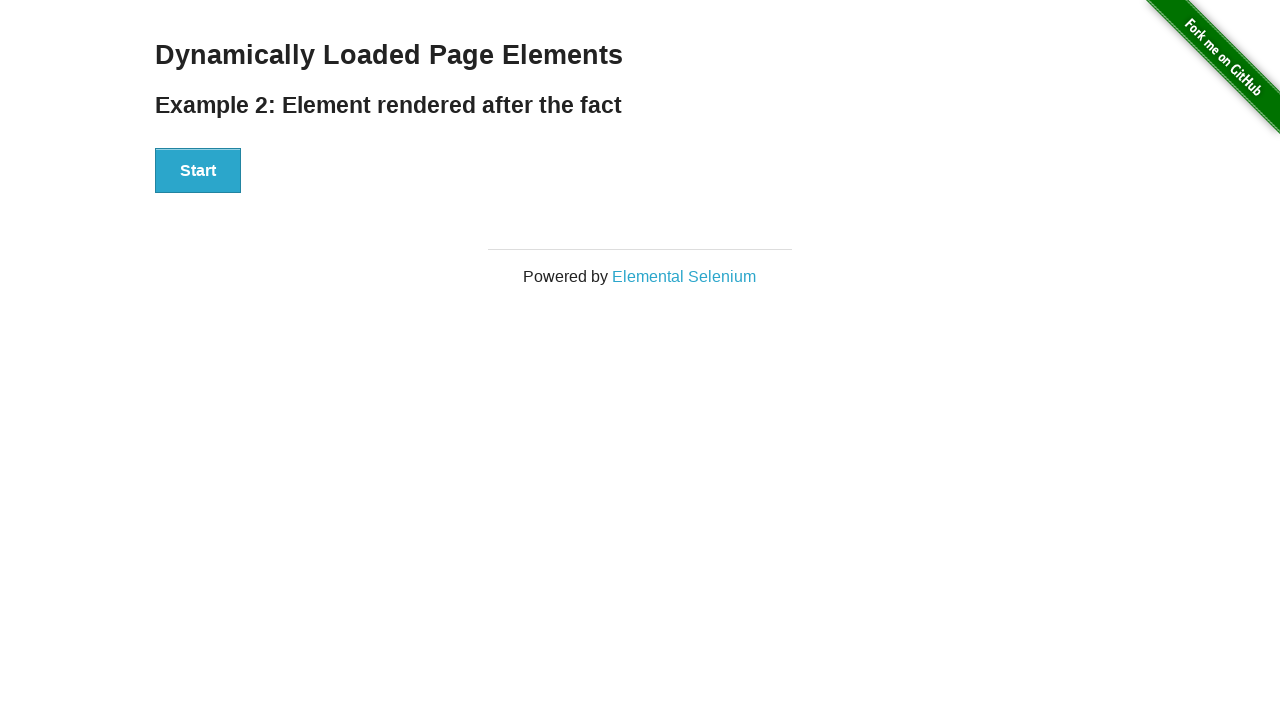

Clicked the start button to trigger dynamic loading at (198, 171) on xpath=//div[@id='start']/button
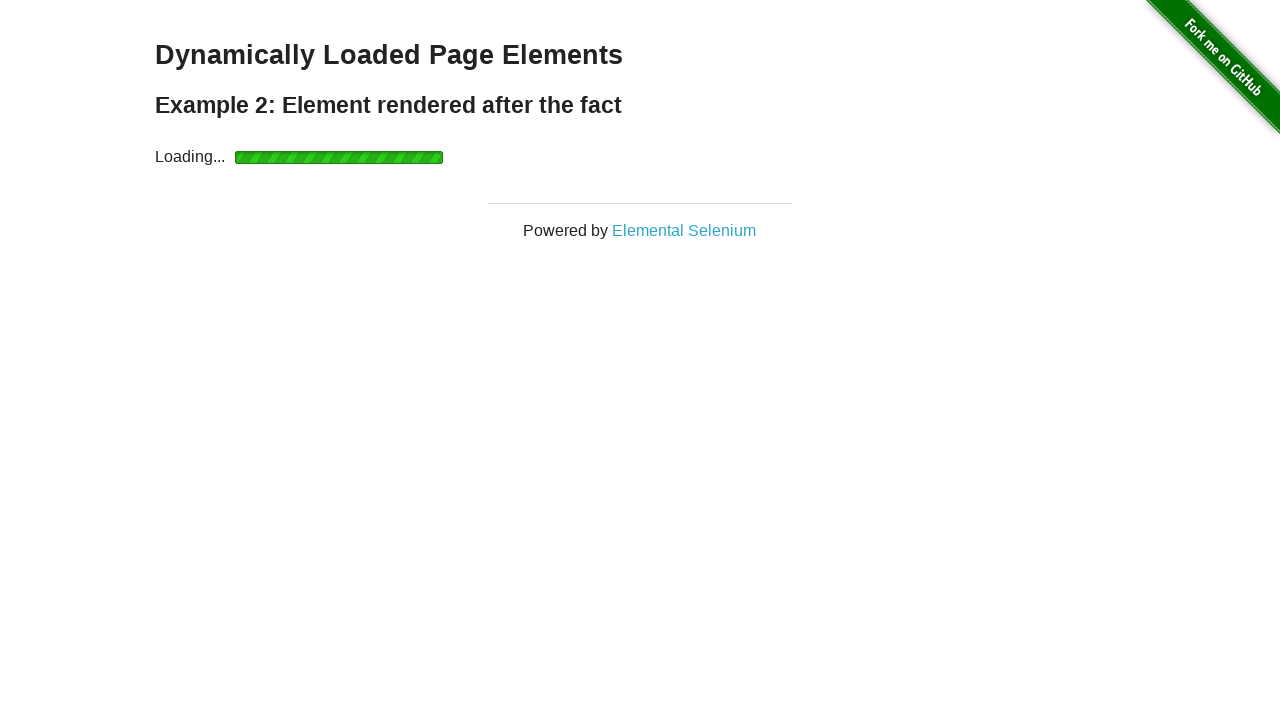

Waited for dynamically loaded text to appear
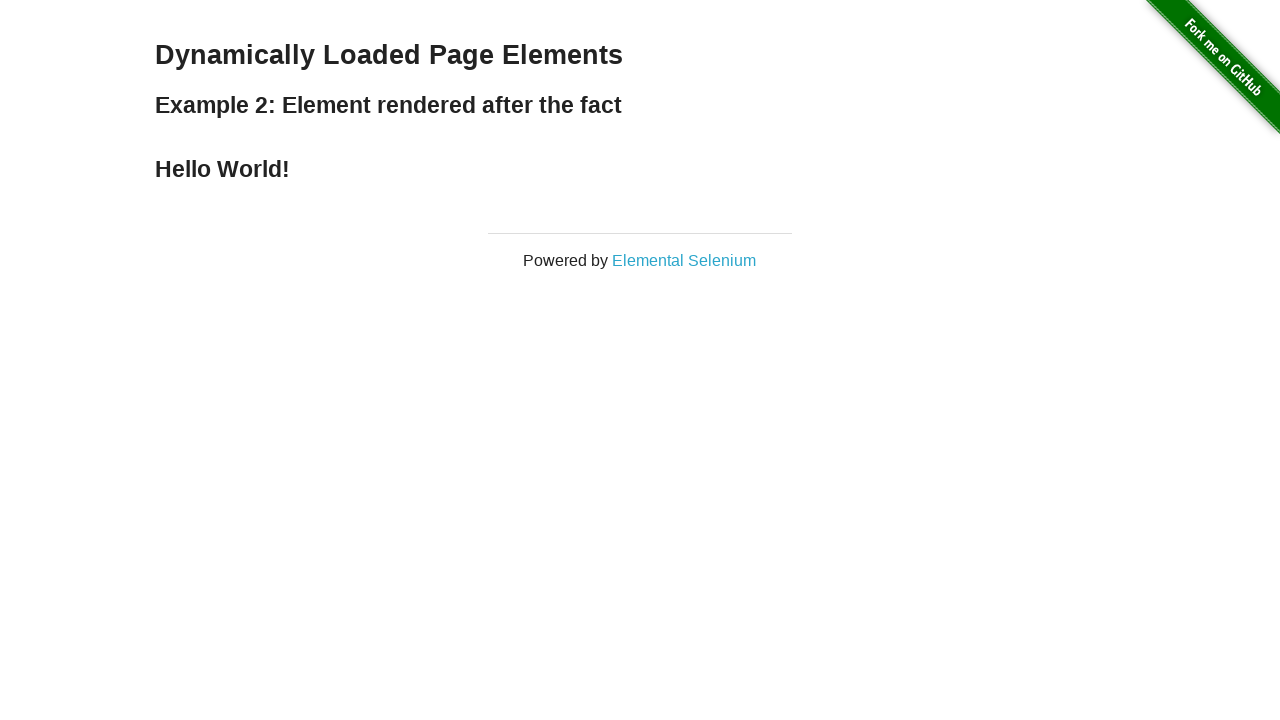

Verified 'Hello World!' text appears in the loaded element
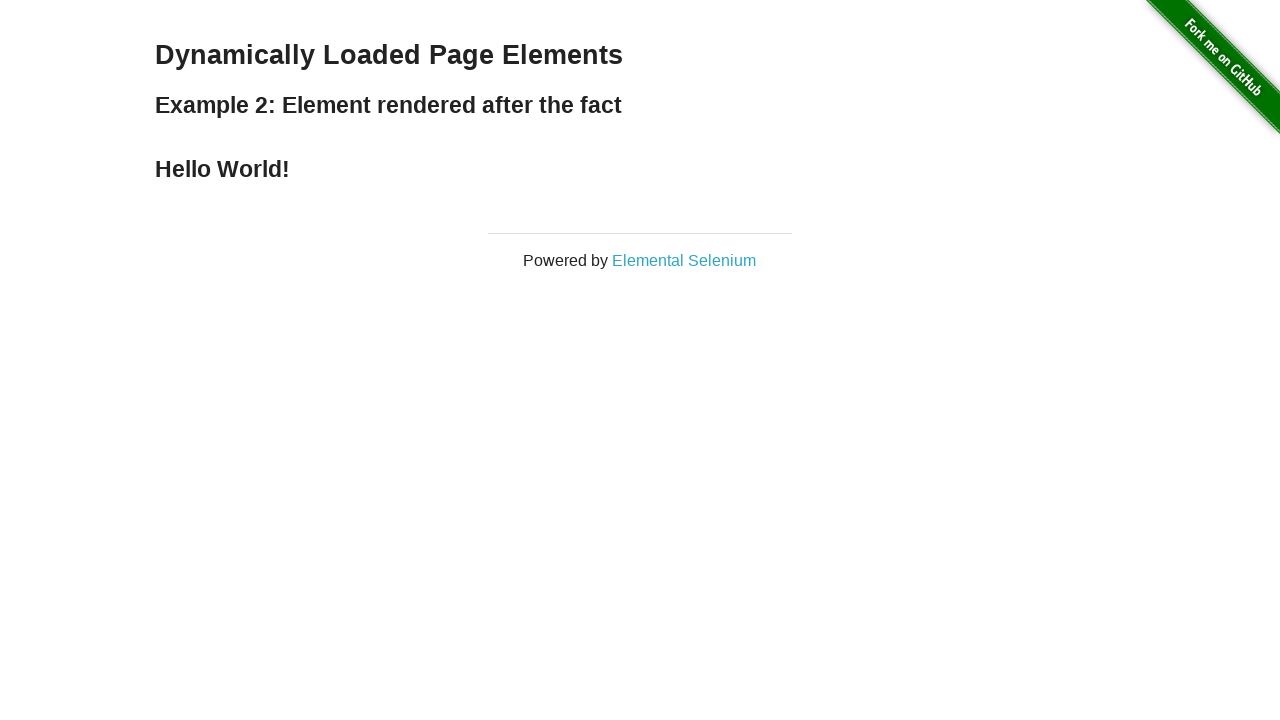

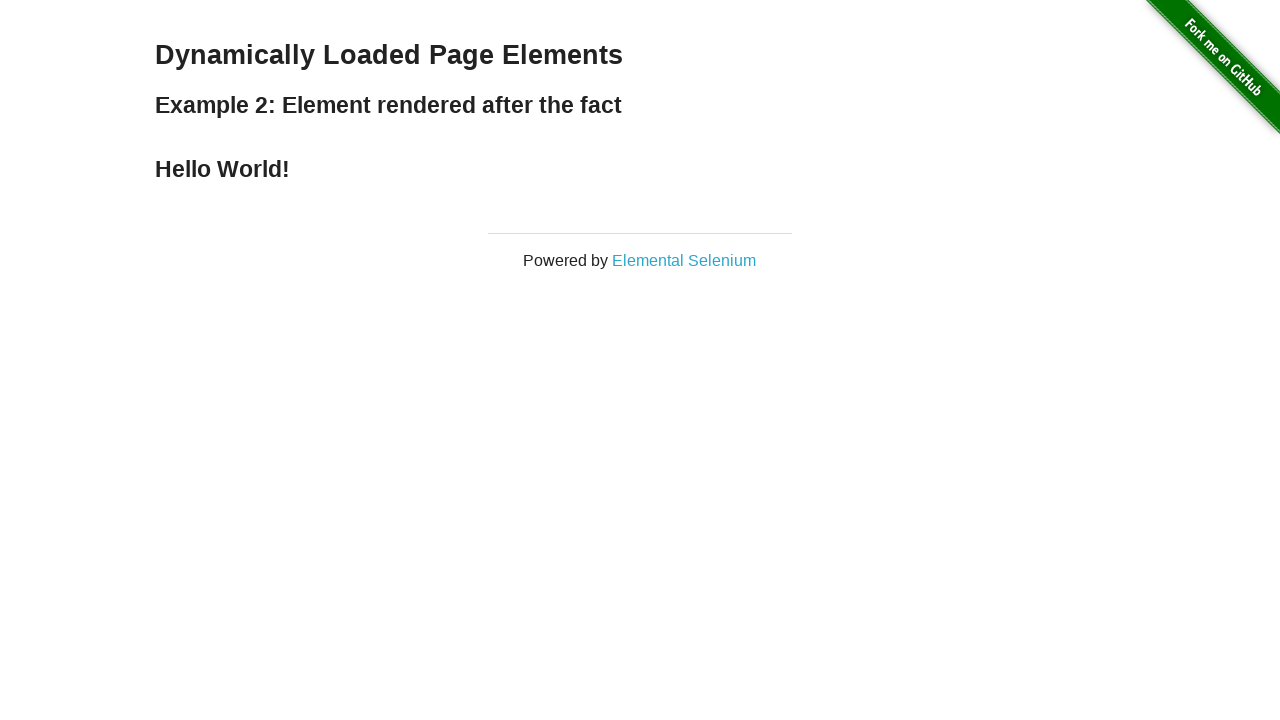